Tests dynamic loading functionality by clicking a start button and waiting for a hidden element to become visible with "Hello World!" text

Starting URL: https://the-internet.herokuapp.com/dynamic_loading/1

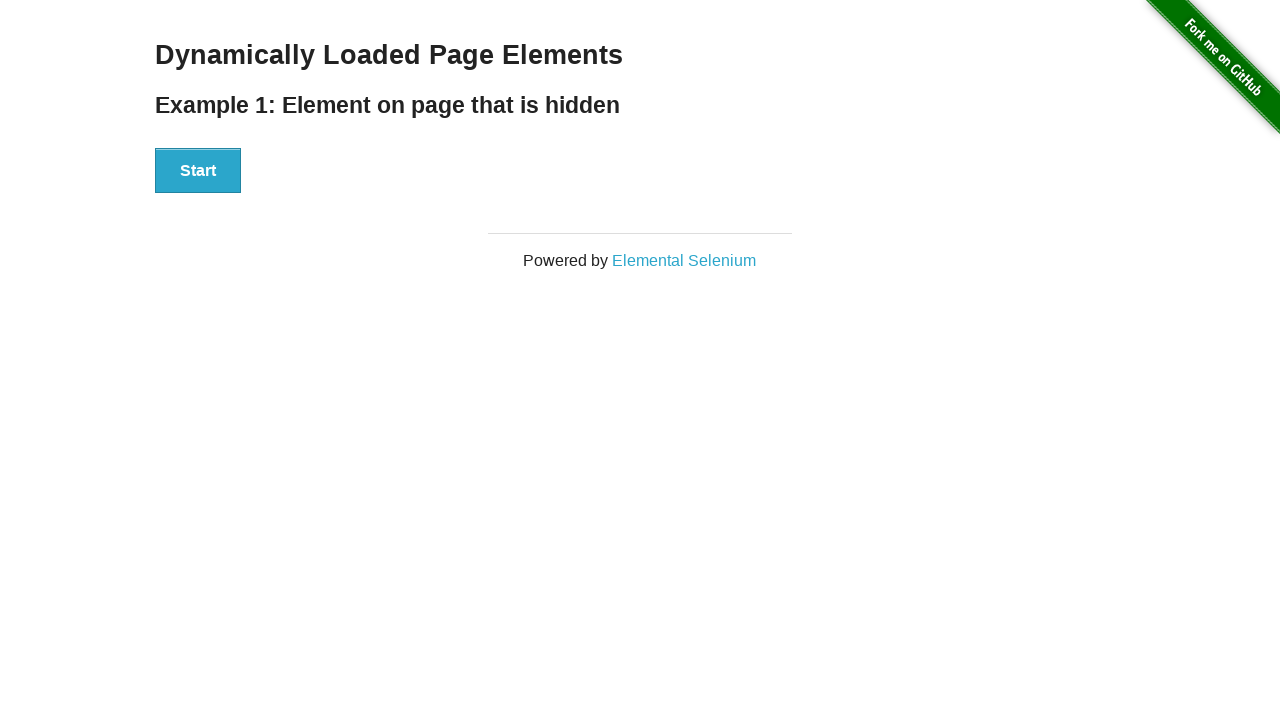

Clicked start button to begin dynamic loading at (198, 171) on xpath=//div[@id='start']/button
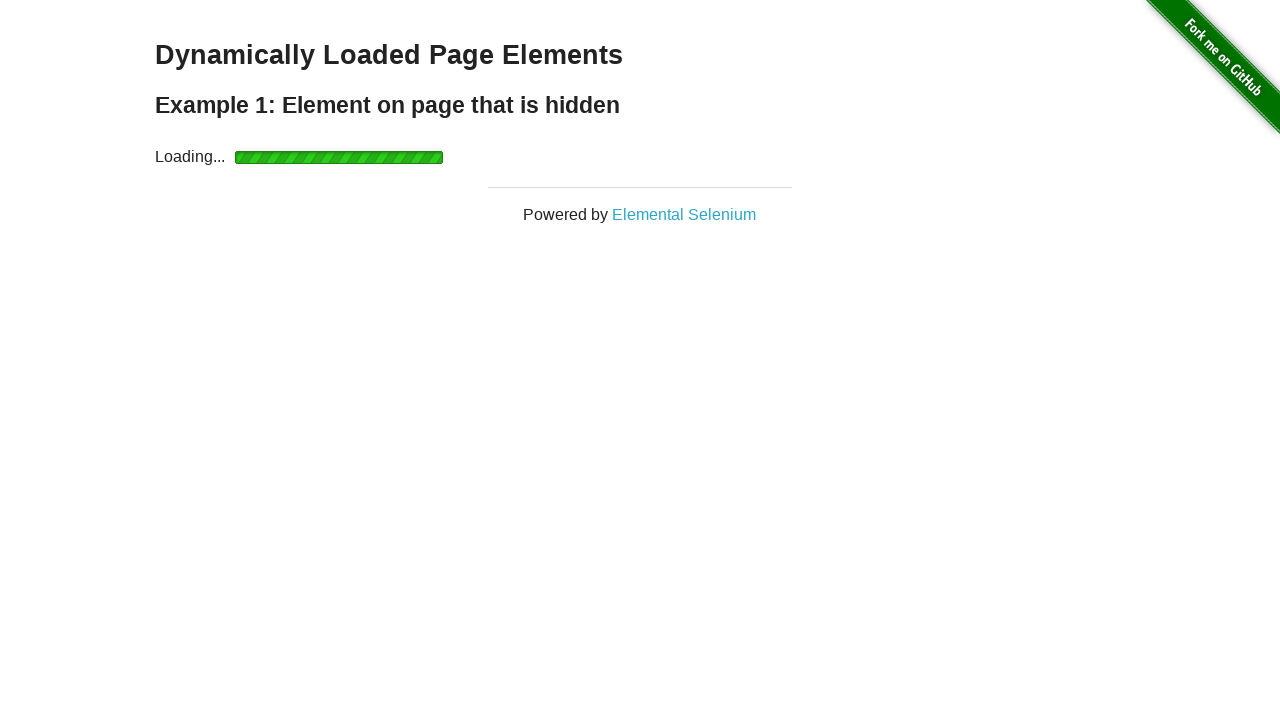

Waited for finish element to become visible
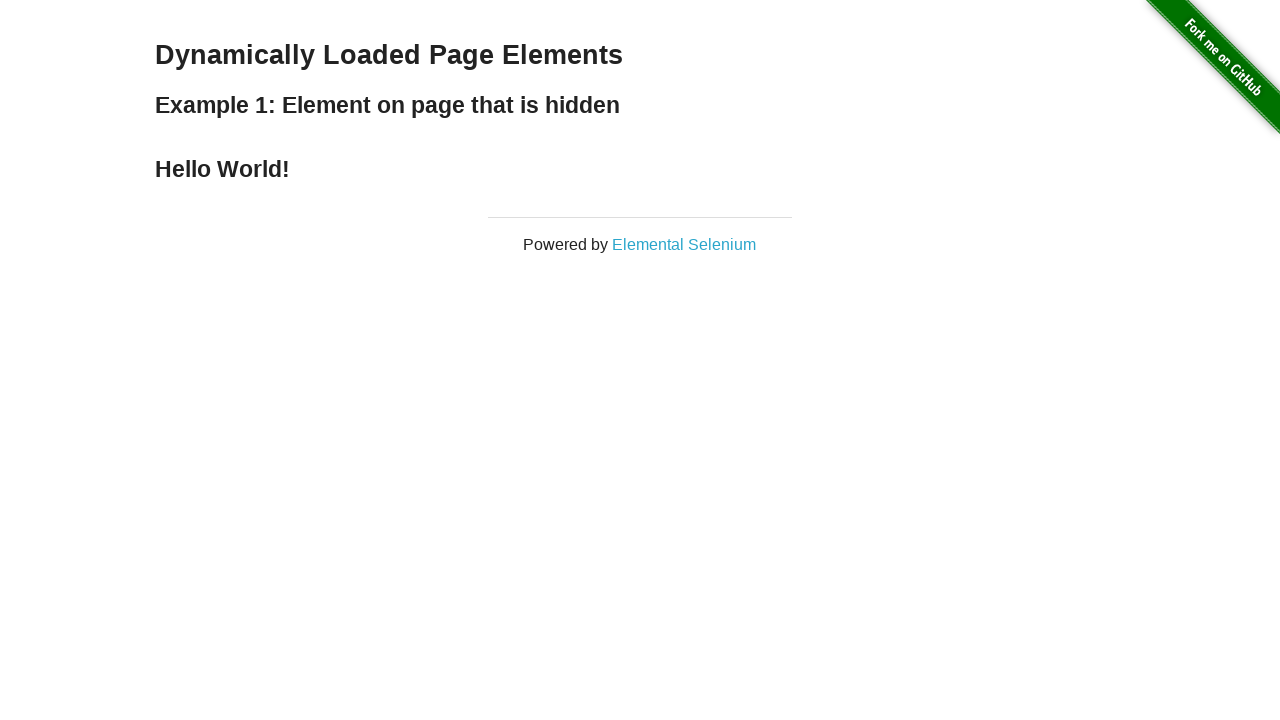

Retrieved text content from finish element
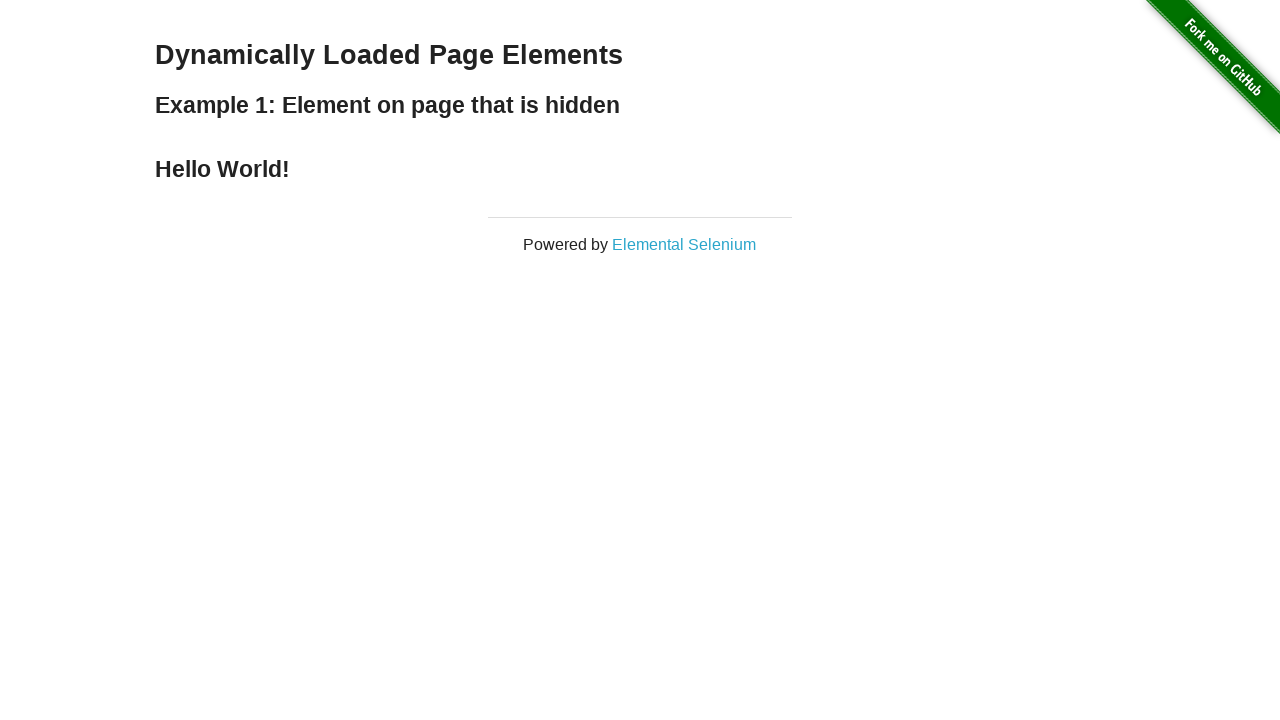

Assertion passed: 'Hello World!' text found in finish element
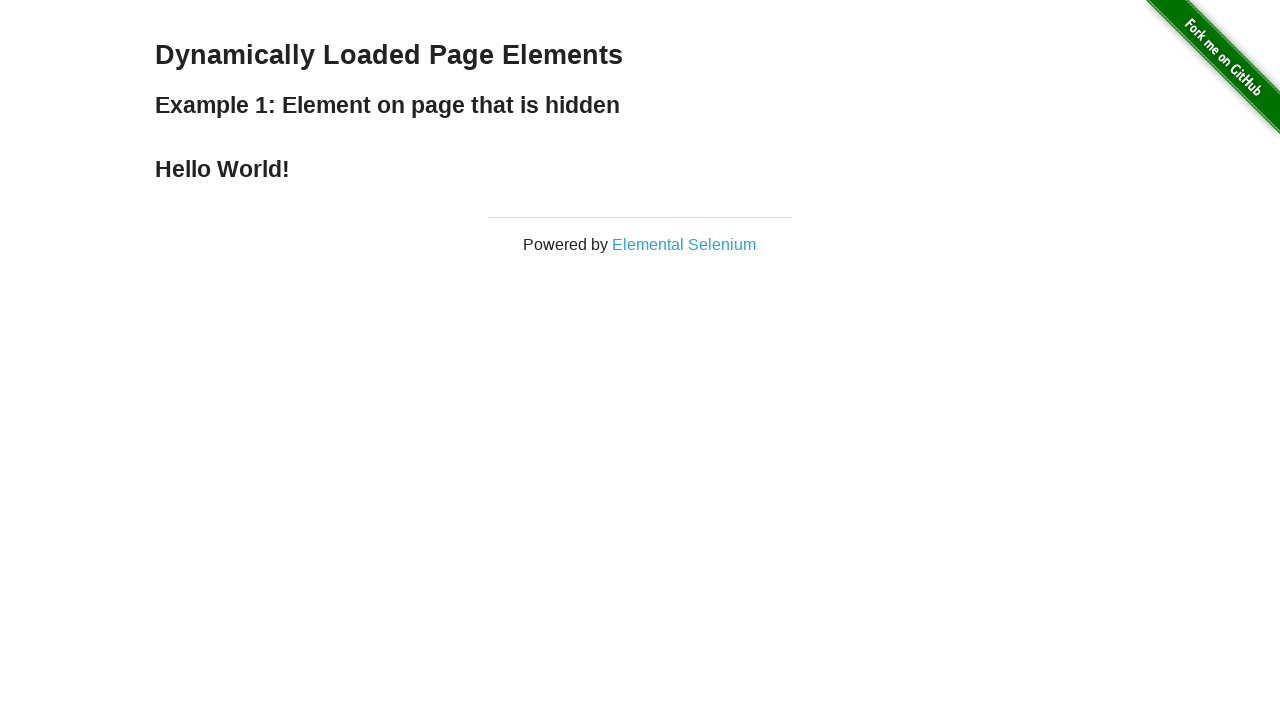

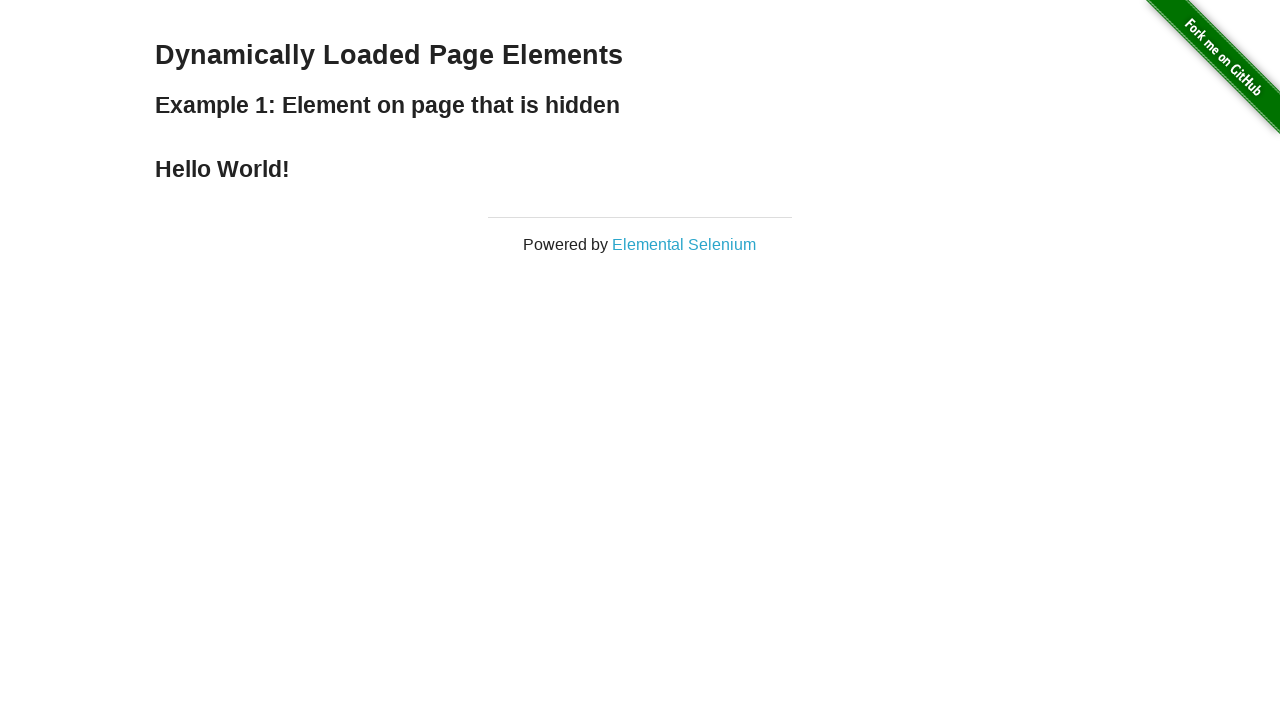